Tests drag and drop functionality on jQuery UI demo page by dragging an element and dropping it onto a target area

Starting URL: https://jqueryui.com/droppable/

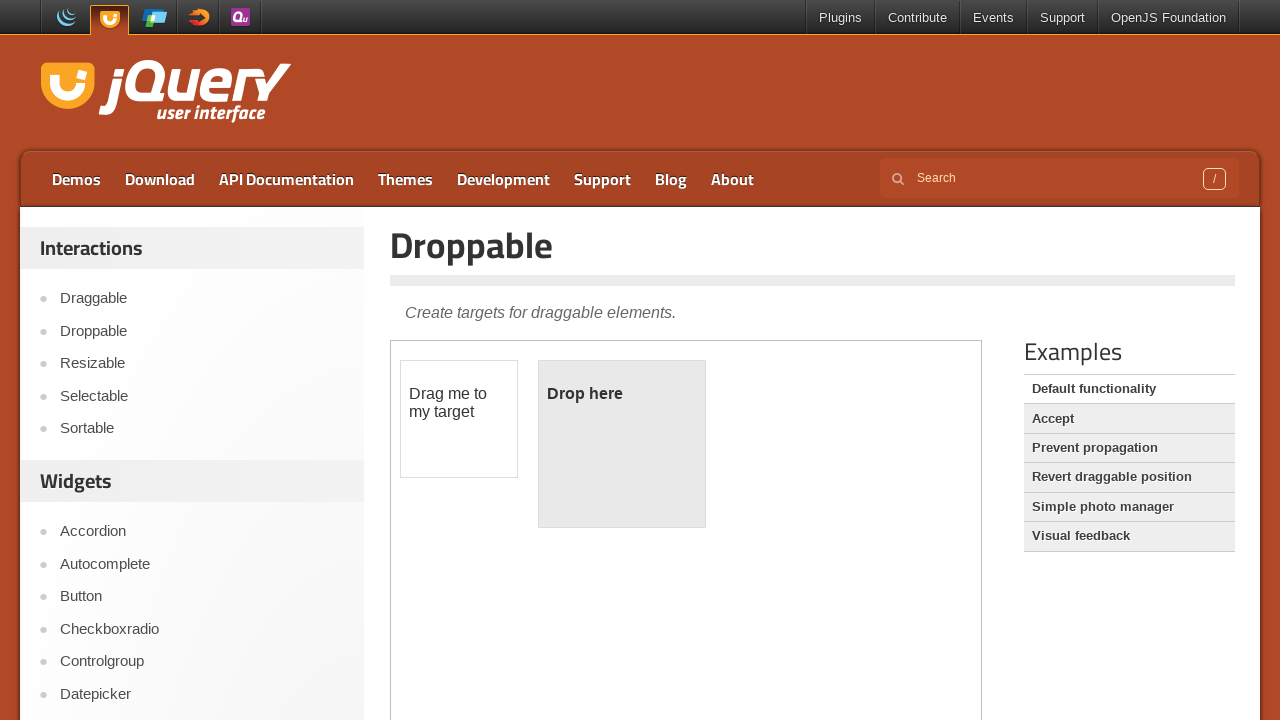

Located iframe containing drag and drop demo
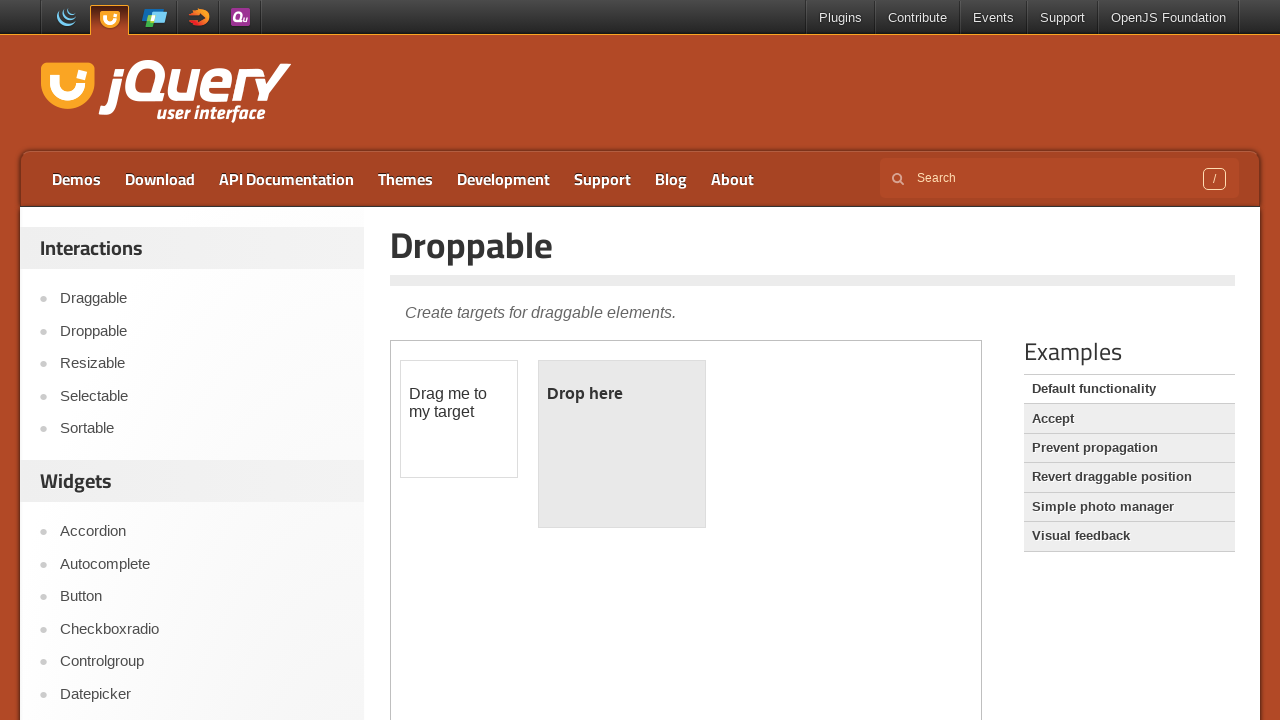

Located draggable element
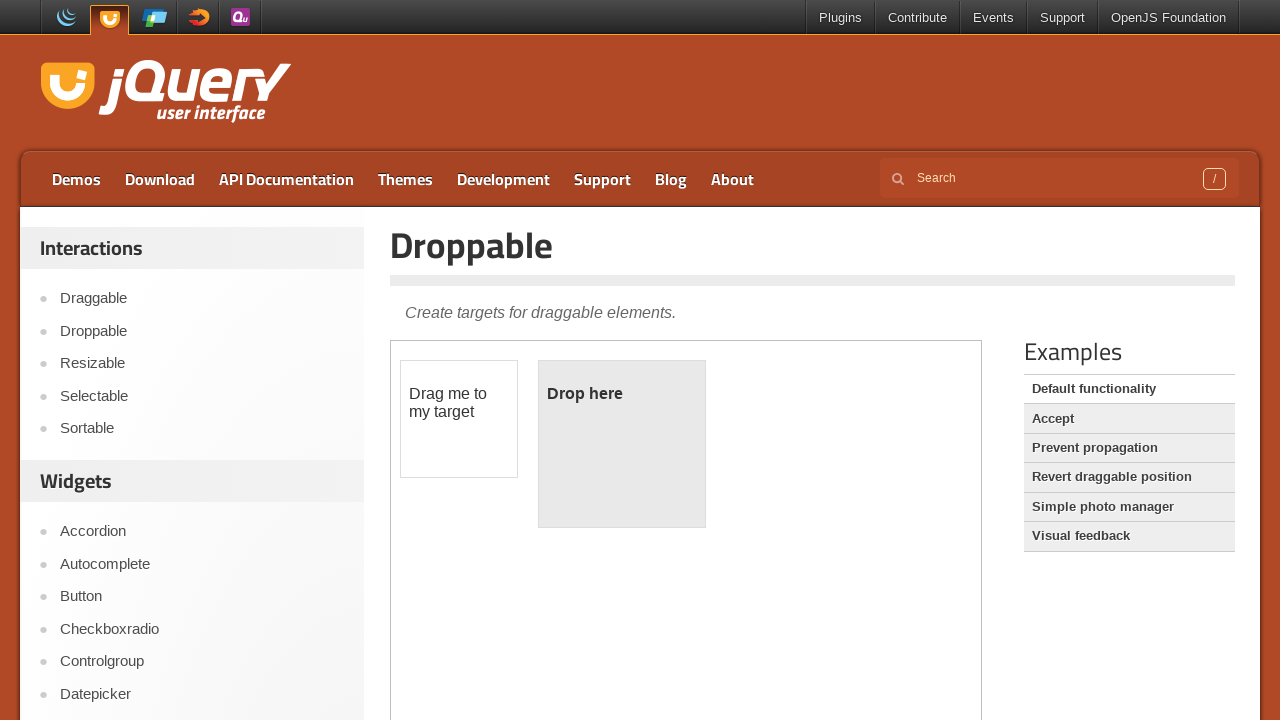

Located droppable target element
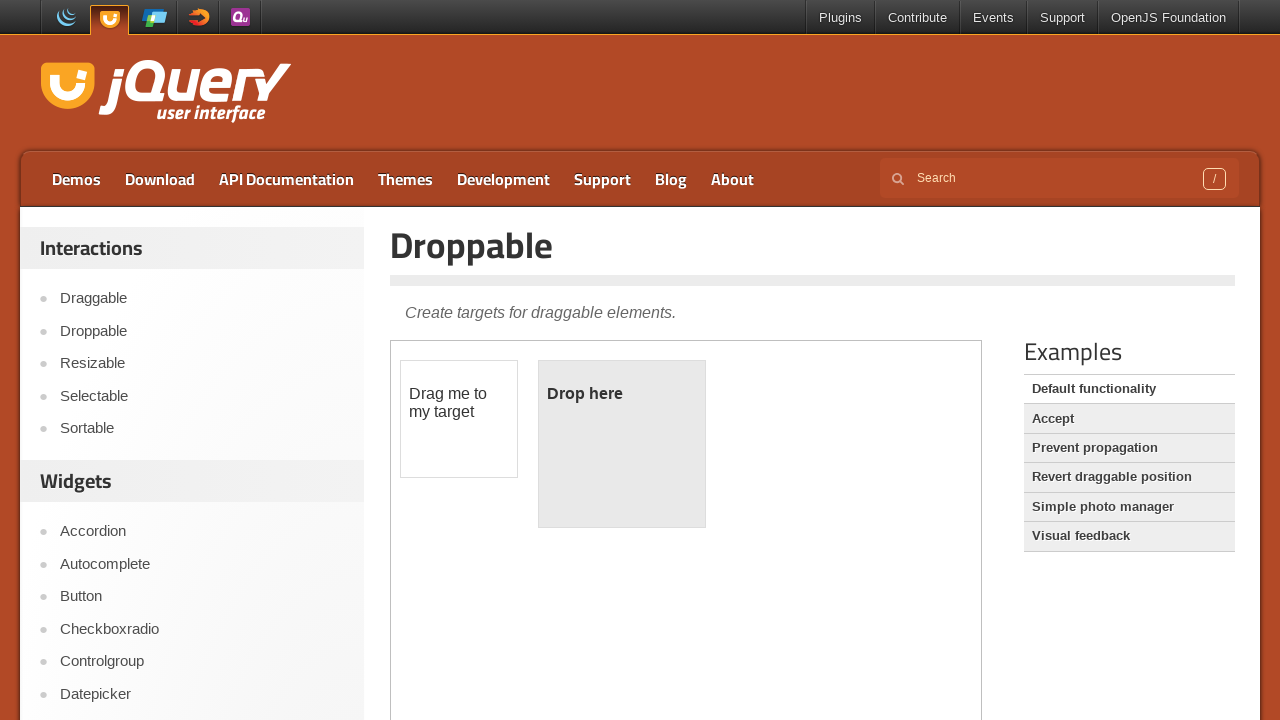

Retrieved initial text from droppable element: 'Drop here'
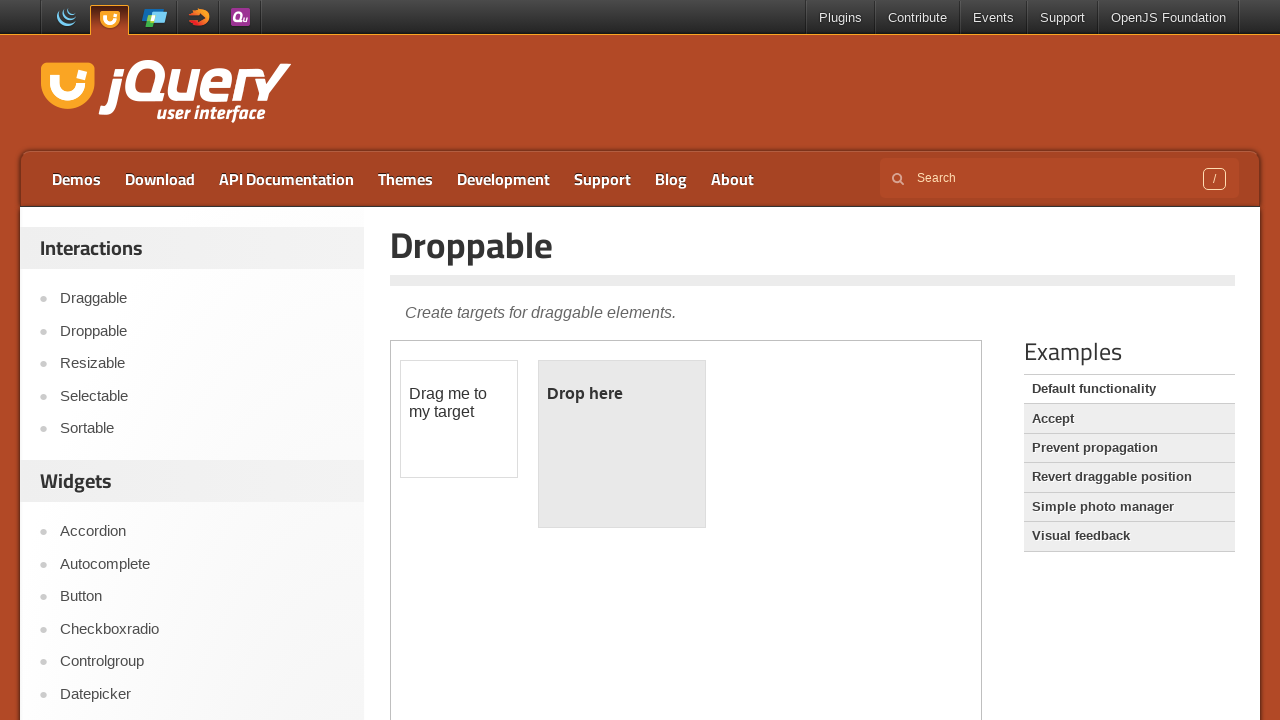

Retrieved initial background color from droppable element: rgb(233, 233, 233)
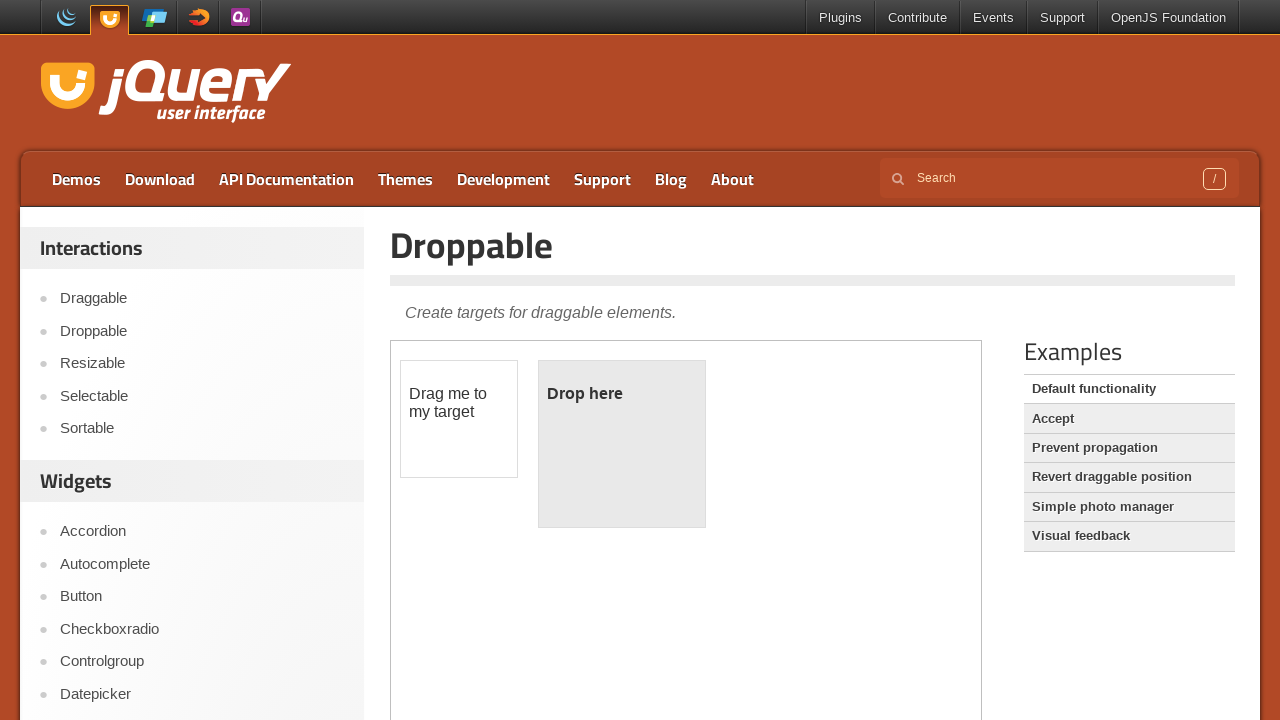

Dragged element onto droppable target area at (622, 444)
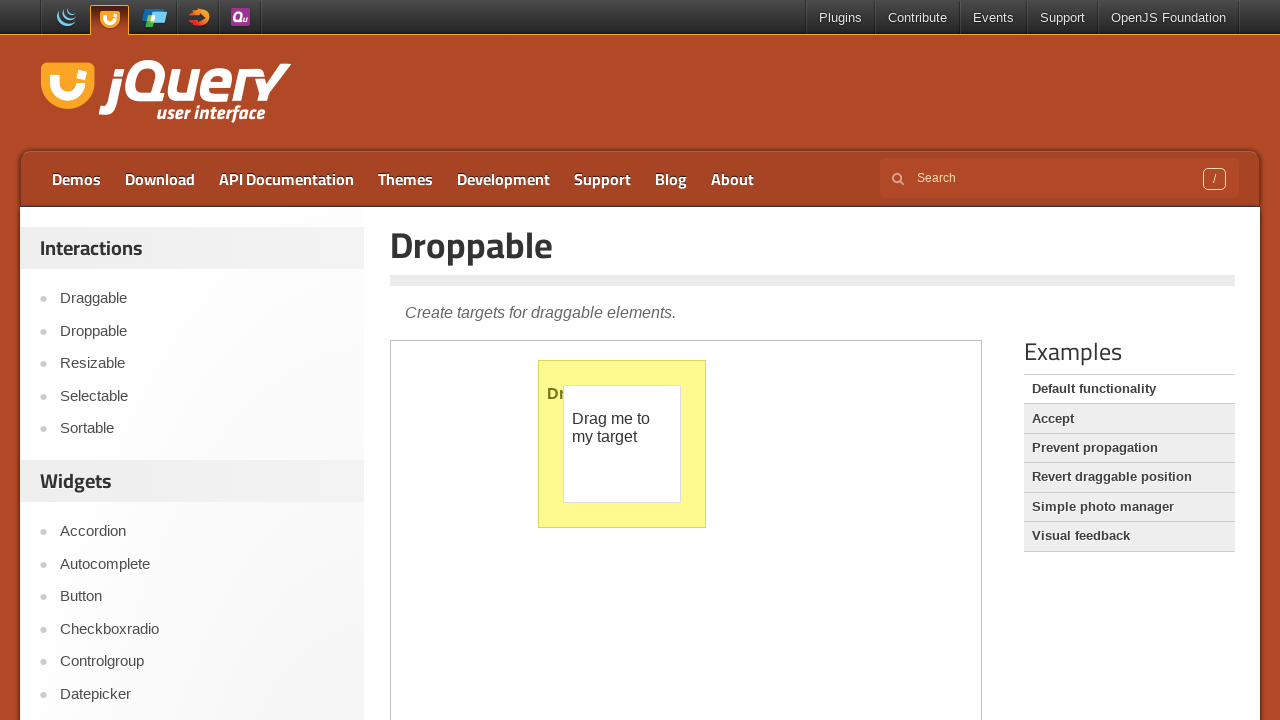

Waited 2 seconds for drop action to complete
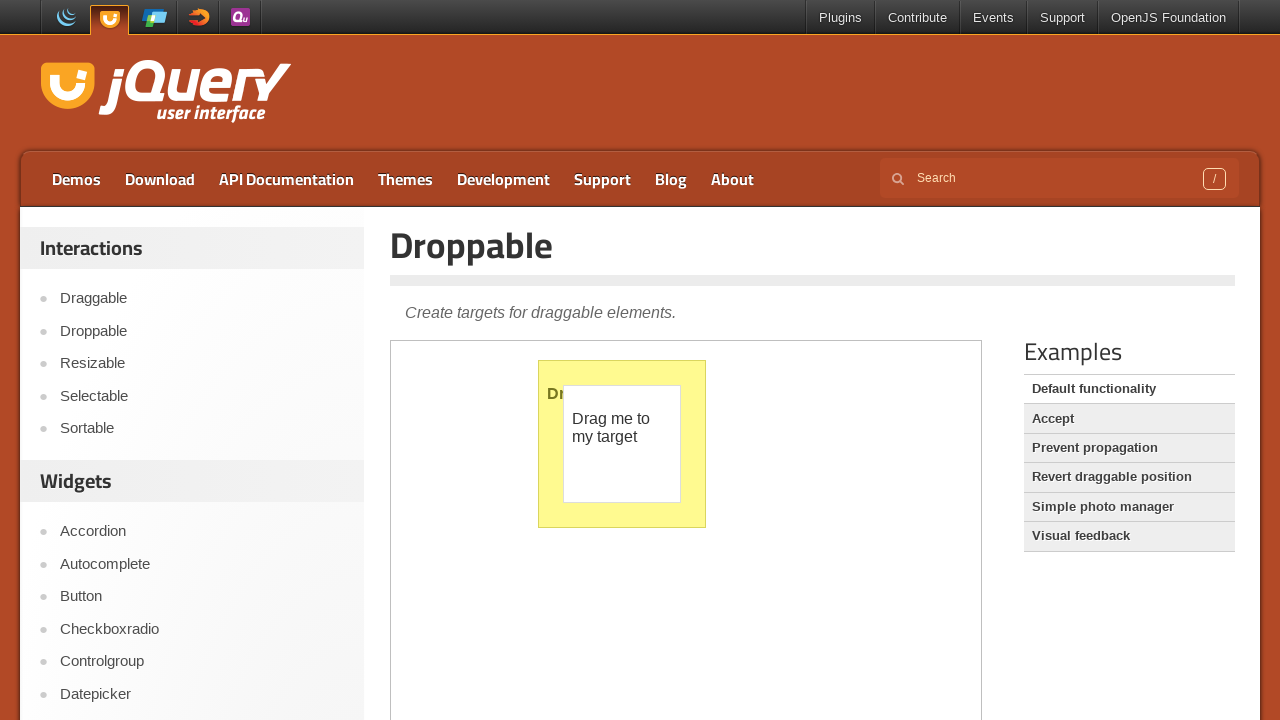

Retrieved final text from droppable element: 'Dropped!'
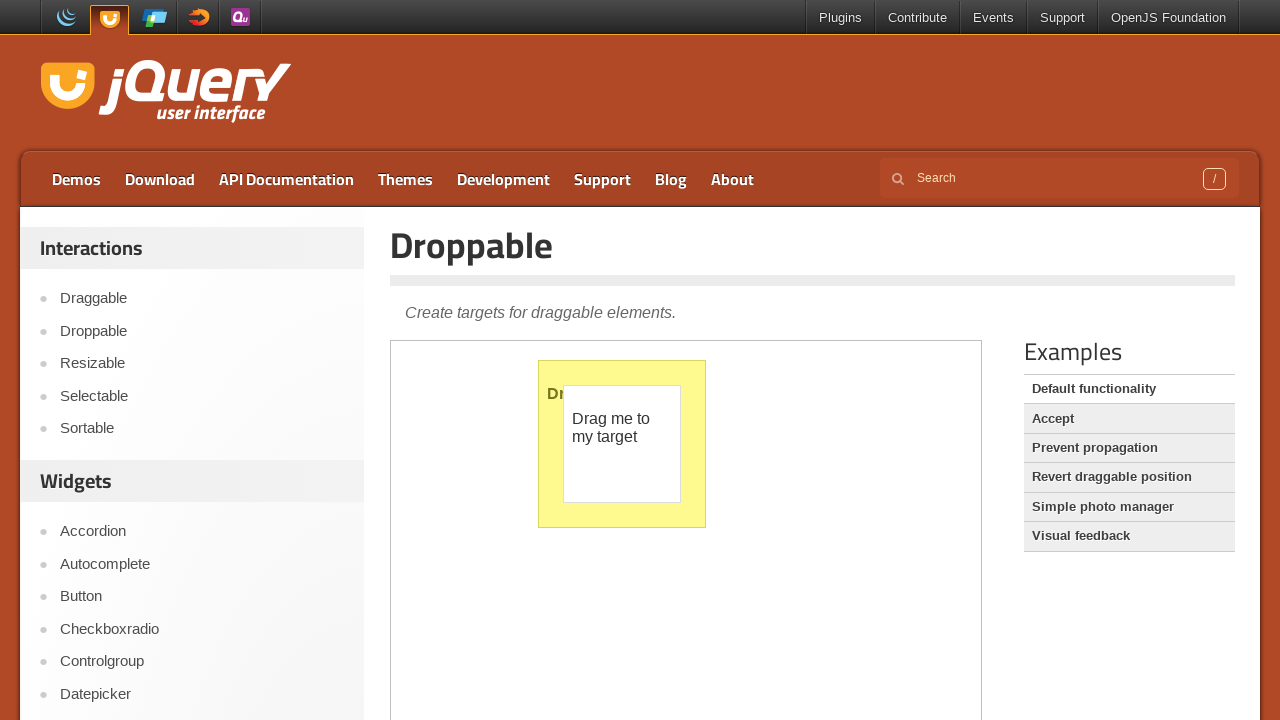

Retrieved final background color from droppable element: rgb(255, 250, 144)
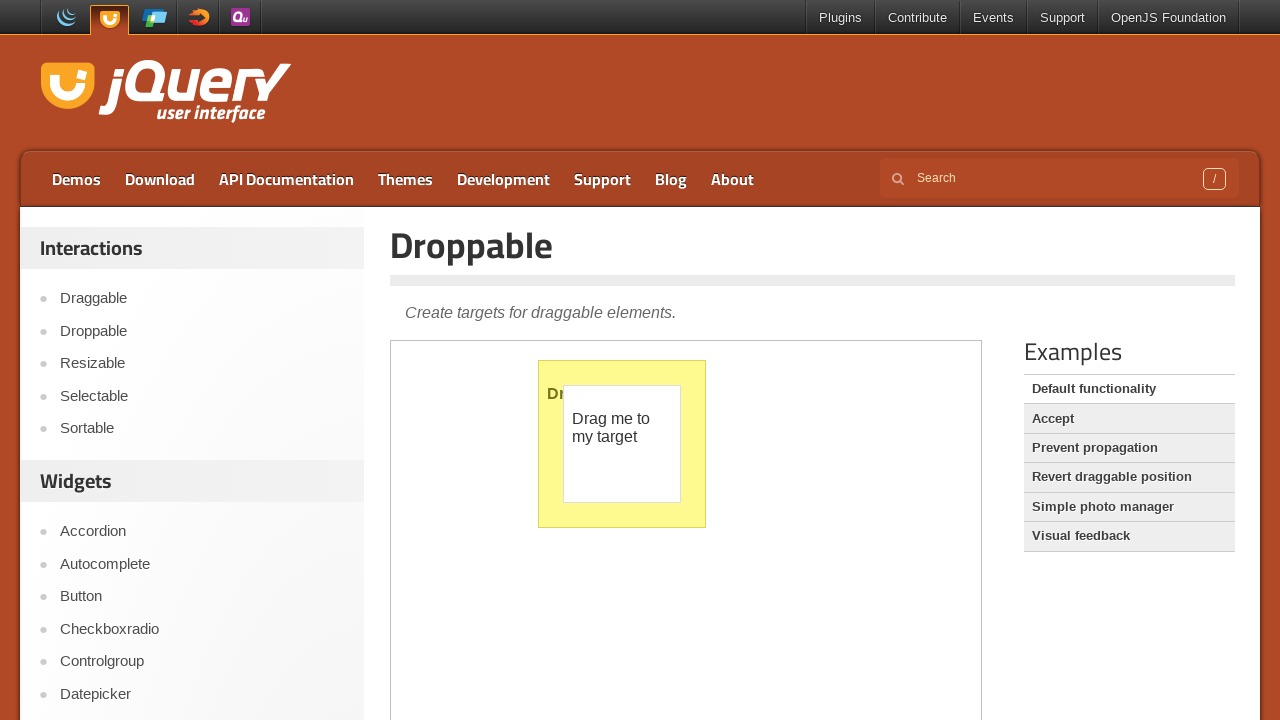

Verified drag and drop was successful - text changed to 'Dropped!' and background color changed to rgb(255, 250, 144)
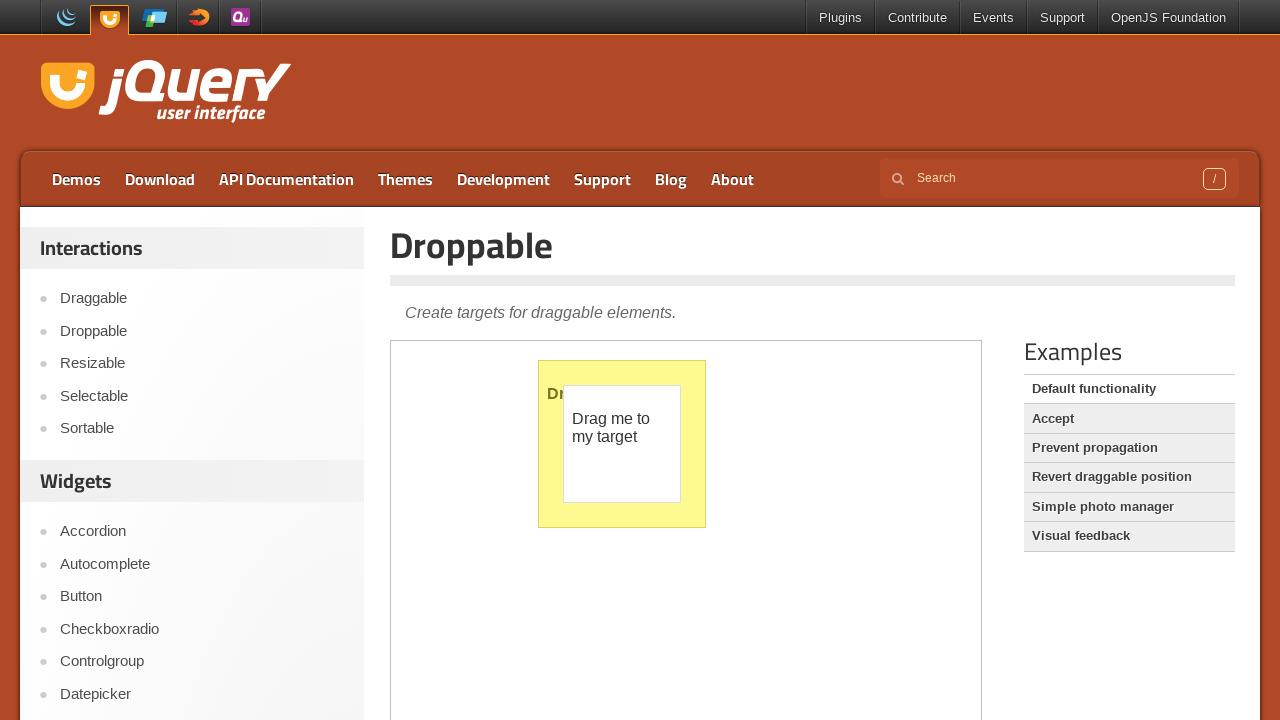

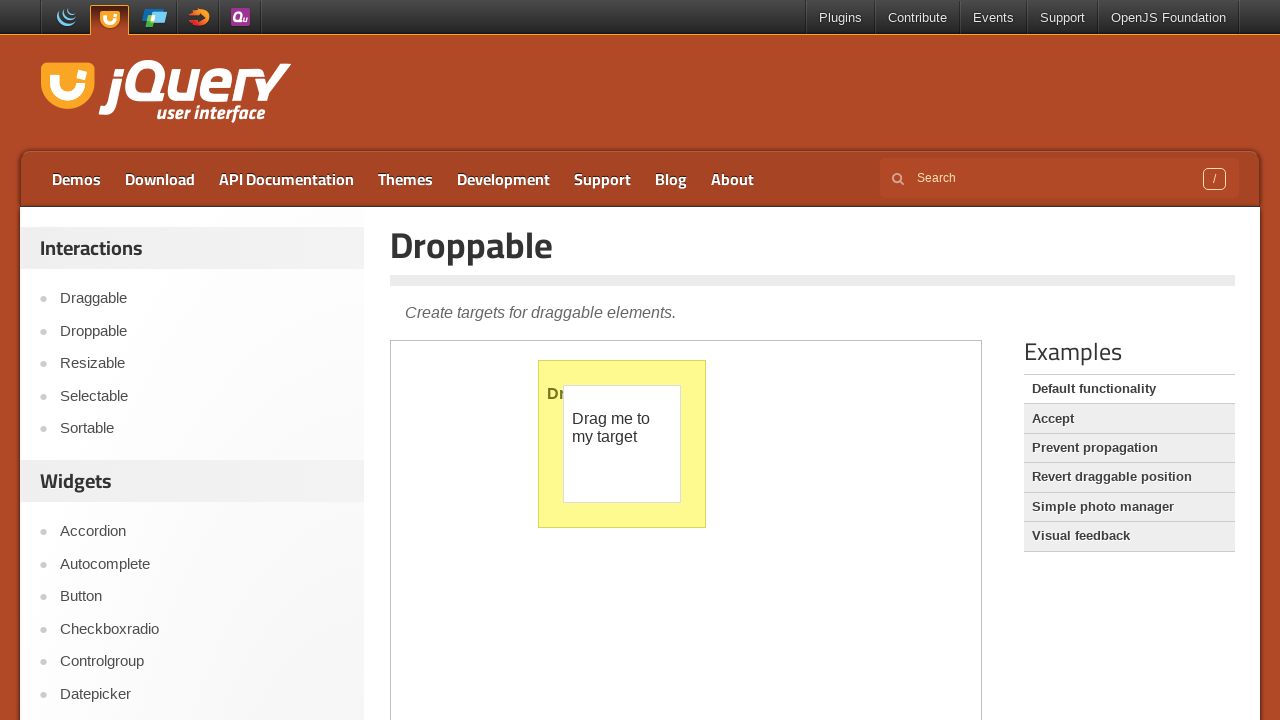